Tests mouse click and release functionality by clicking on an input element and verifying the resulting status message shows "focused"

Starting URL: https://www.selenium.dev/selenium/web/mouse_interaction.html

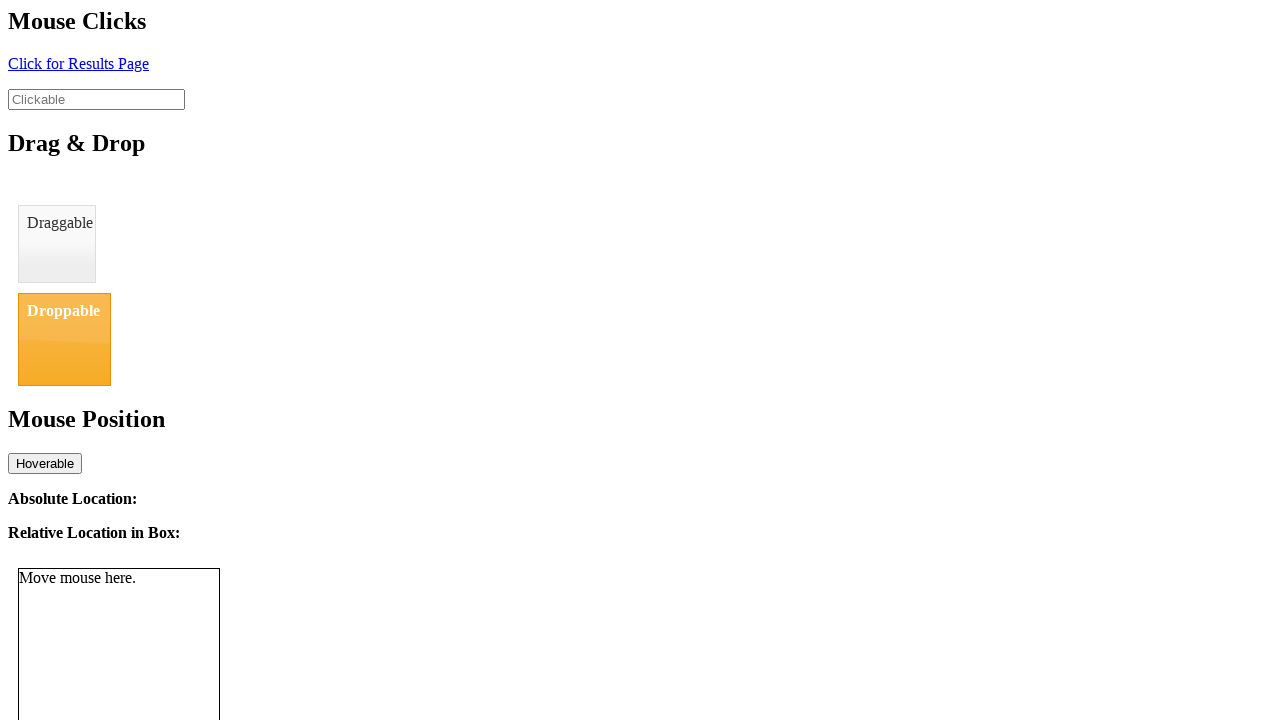

Navigated to mouse interaction test page
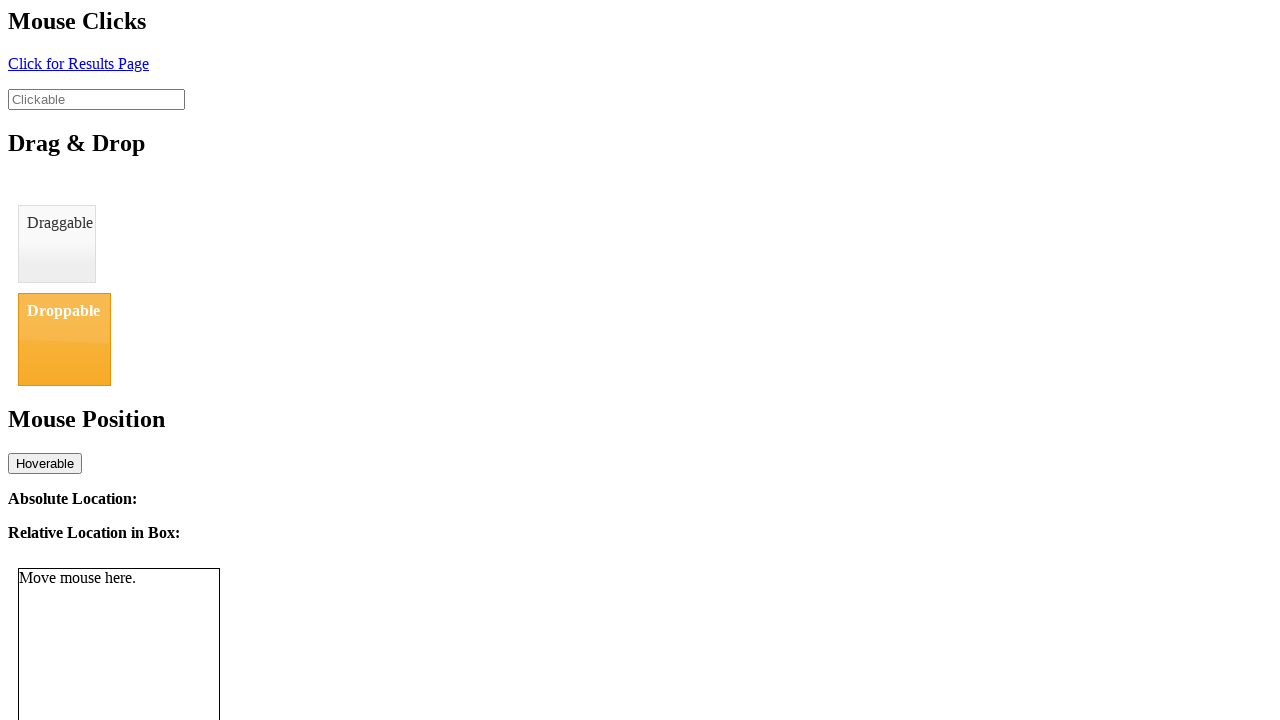

Clicked on the clickable input element at (96, 99) on input#clickable
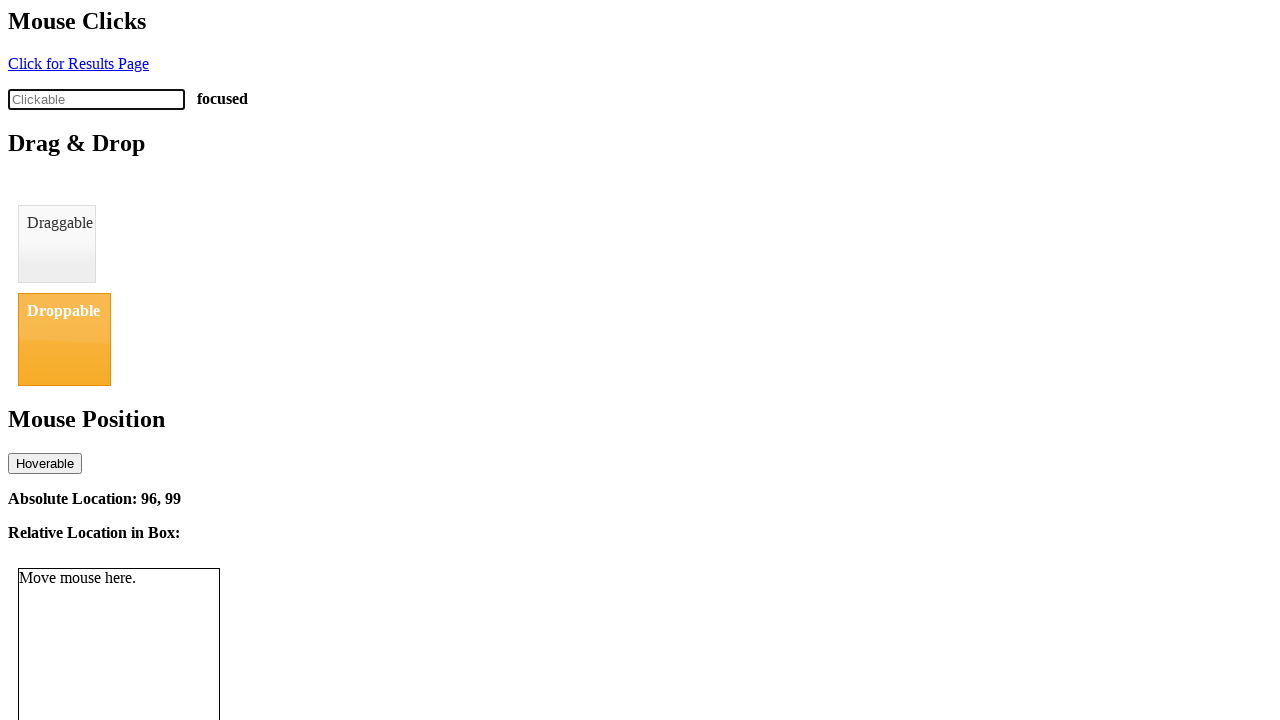

Click status element appeared
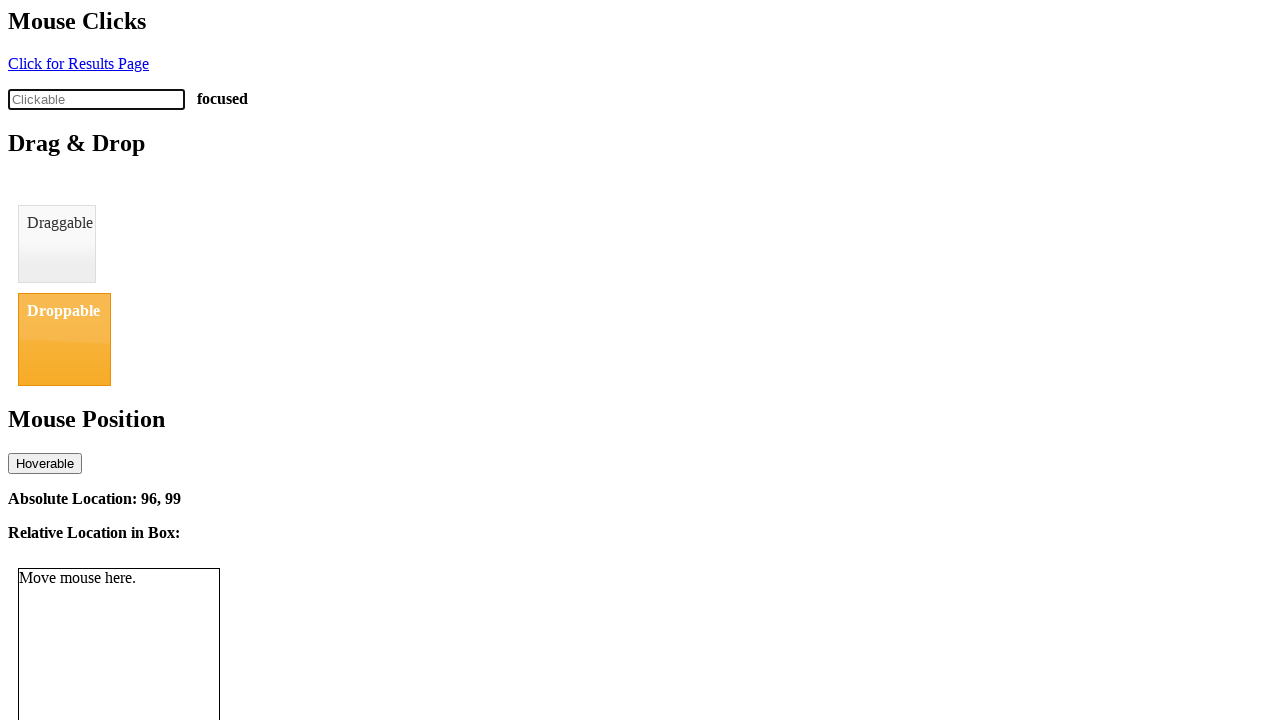

Verified status message shows 'focused'
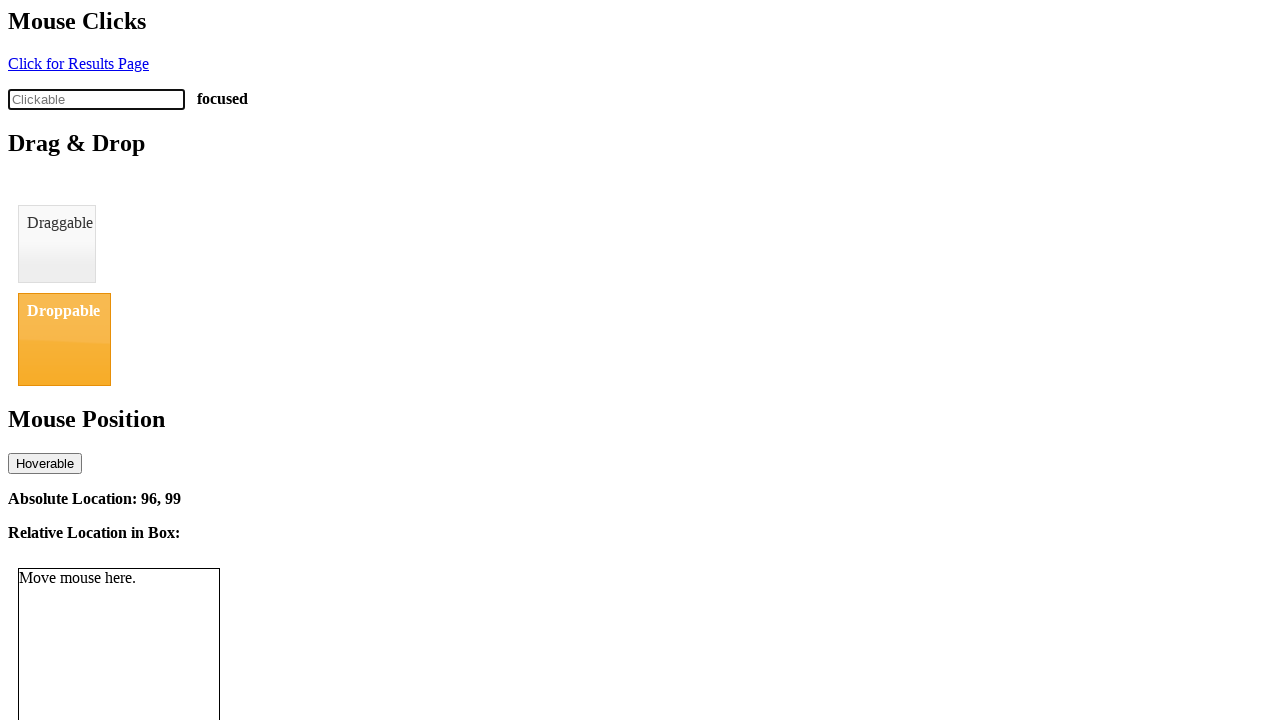

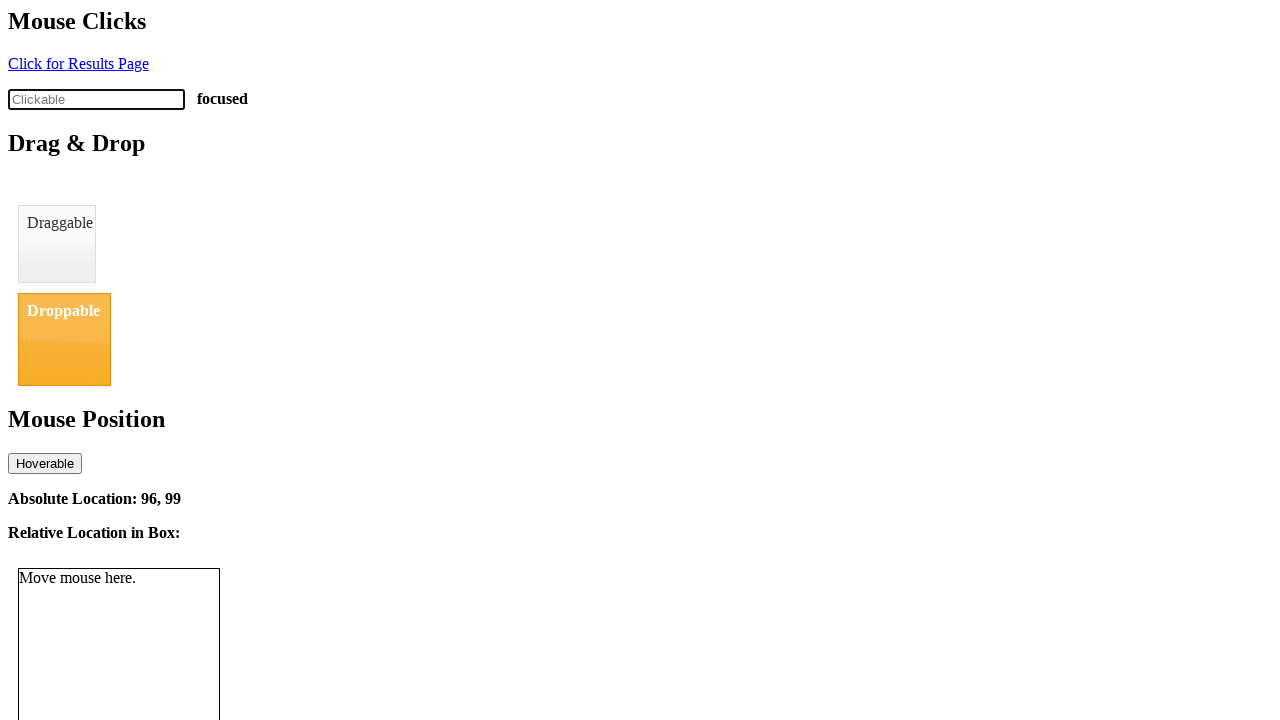